Tests alert handling functionality by clicking a button that triggers a JavaScript alert and then accepting the alert dialog.

Starting URL: http://demo.automationtesting.in/Alerts.html

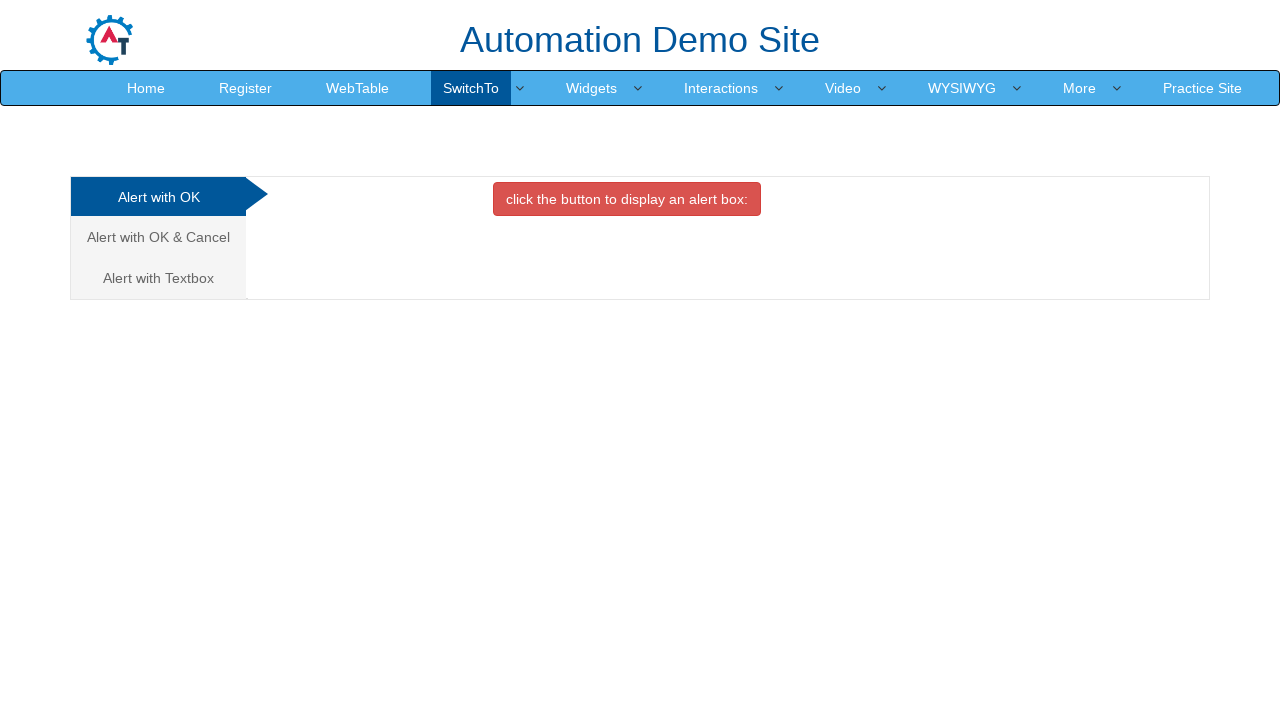

Clicked the OKTab div element at (627, 199) on div#OKTab
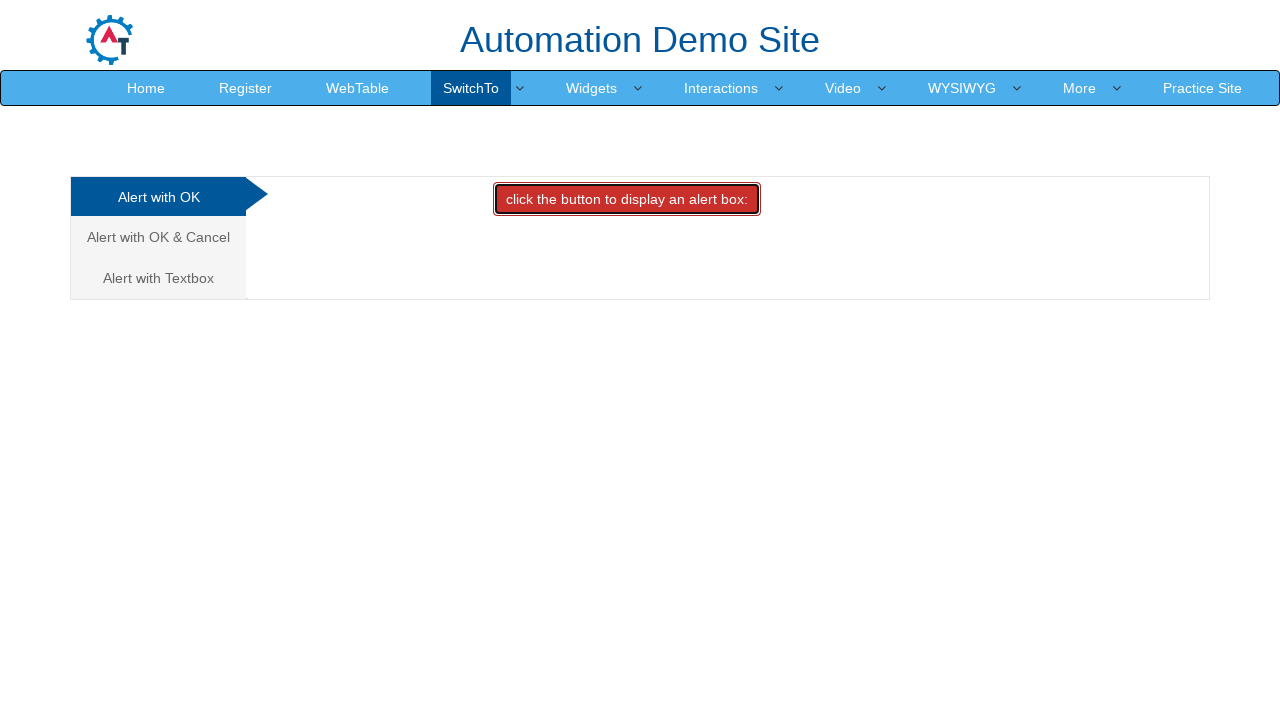

Set up dialog handler to accept alerts
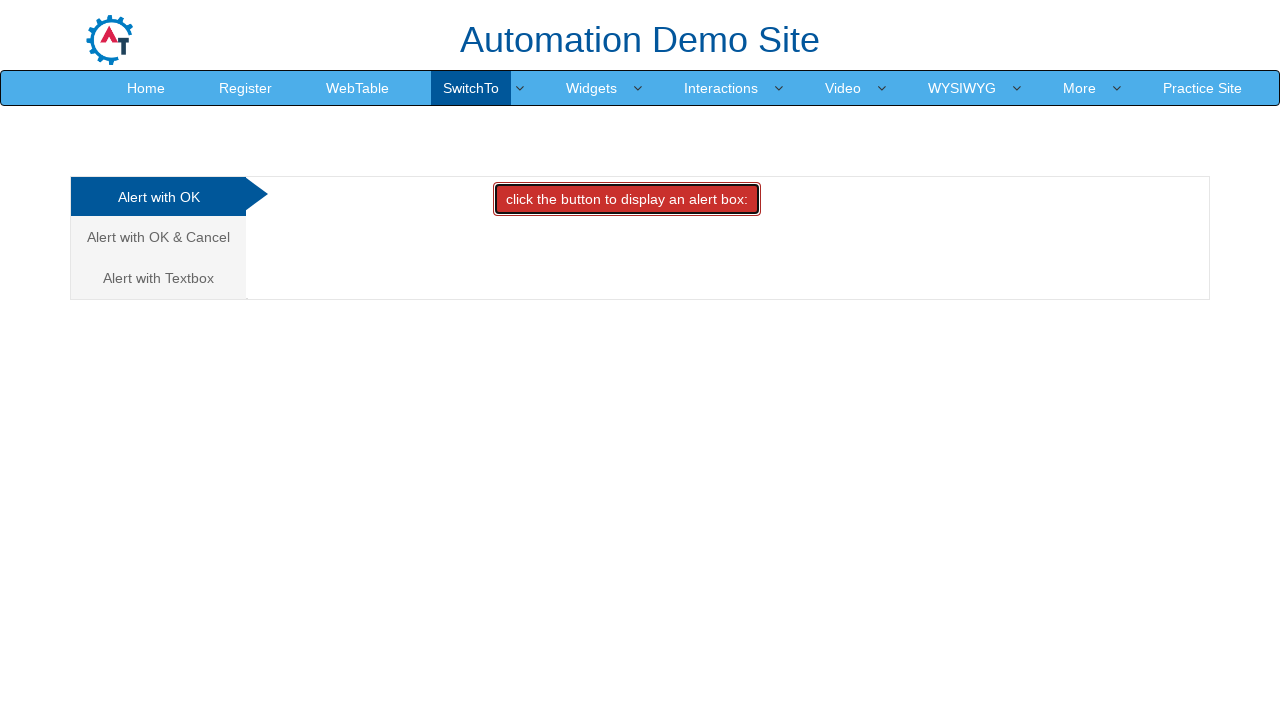

Clicked the button inside OKTab to trigger alert at (627, 199) on div#OKTab button
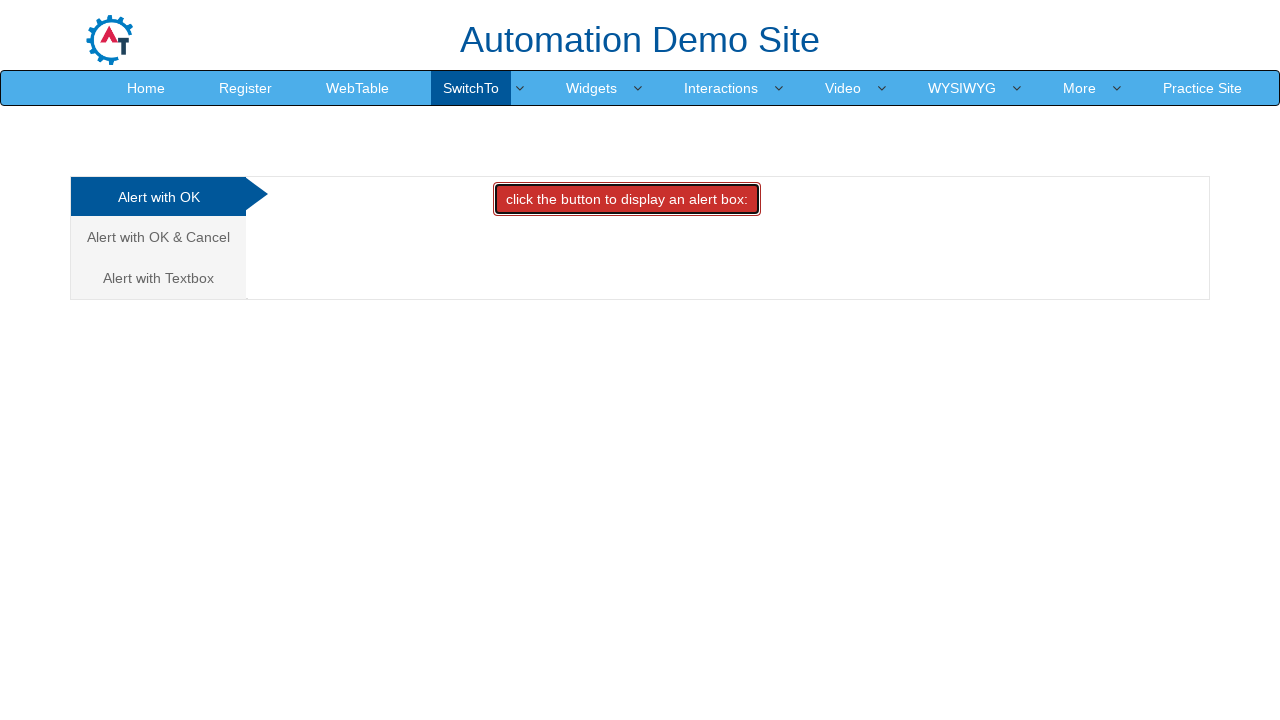

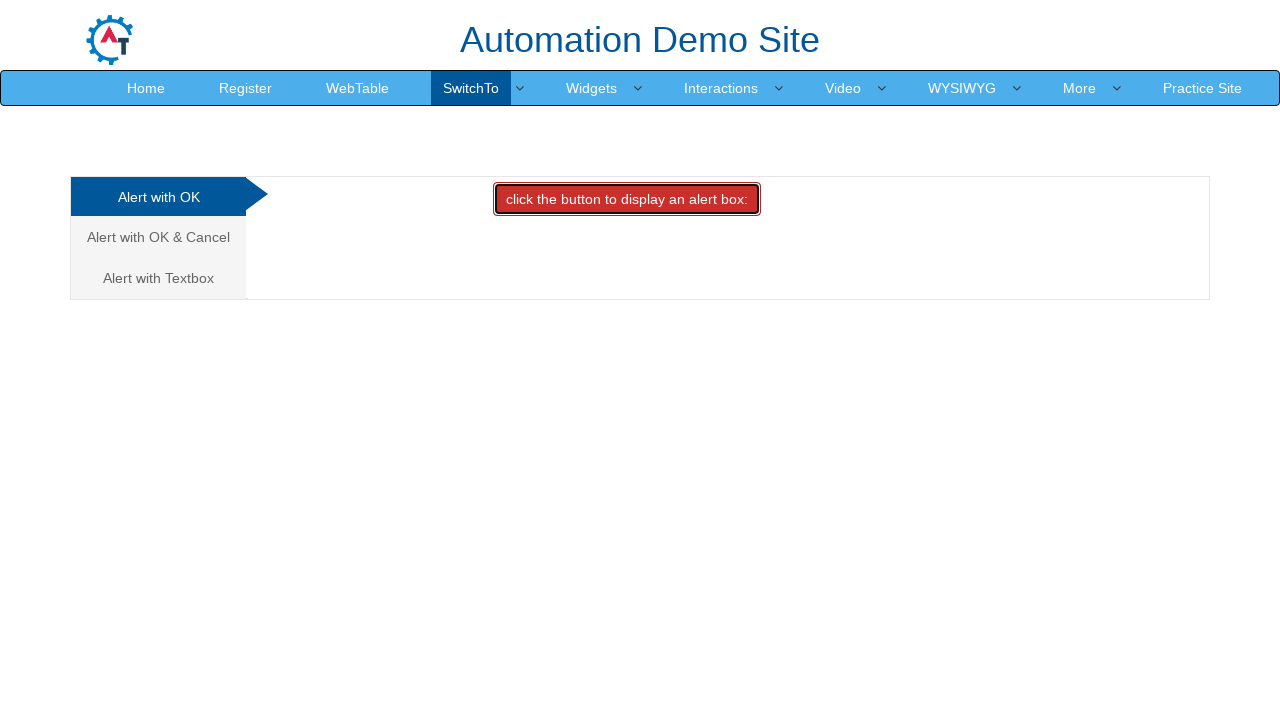